Tests negative case for zip code validation by entering an invalid short zip code and verifying the form stays on the same page

Starting URL: https://www.sharelane.com/cgi-bin/register.py

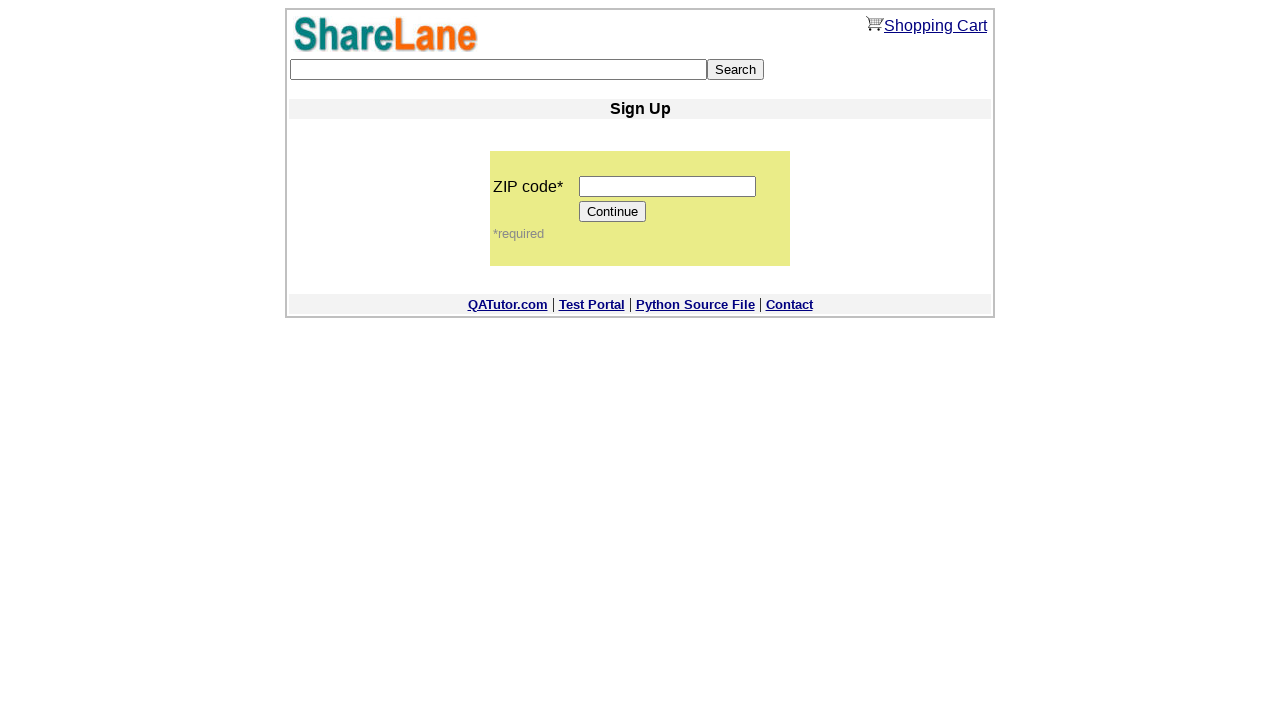

Entered invalid short zip code '22' in zip code field on input[name='zip_code']
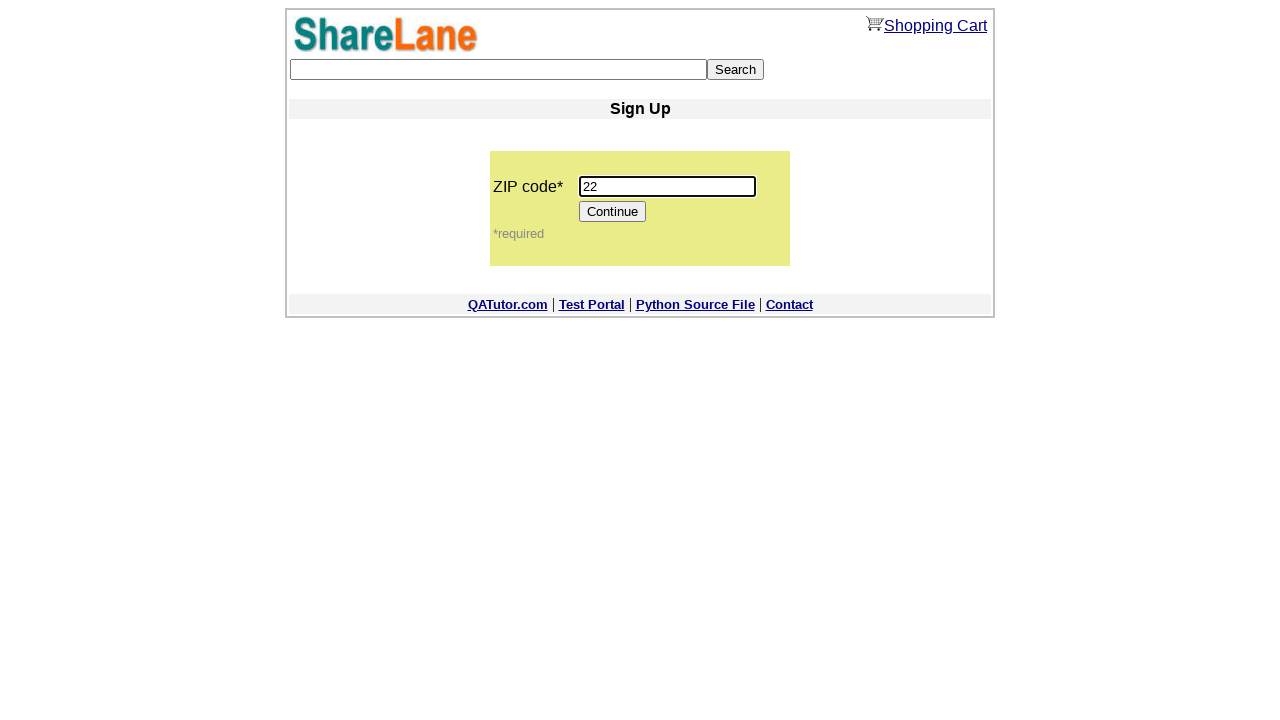

Clicked Continue button to submit form with invalid zip code at (613, 212) on input[value='Continue']
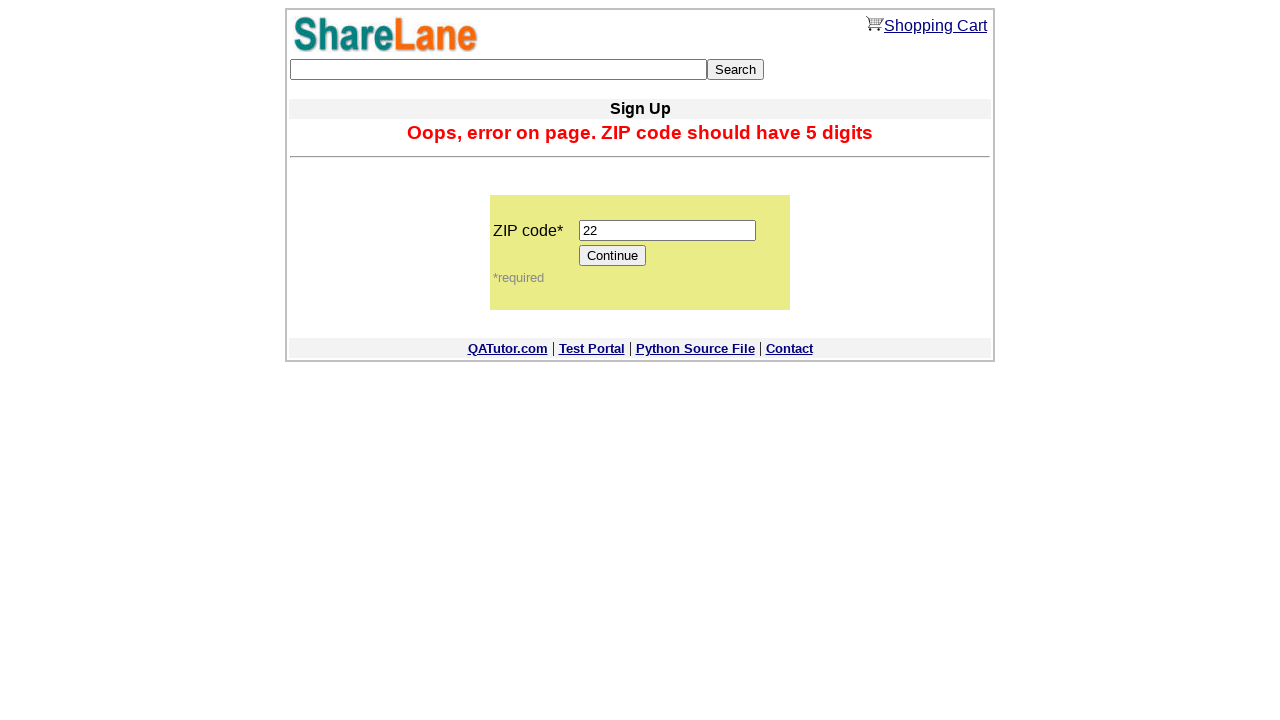

Verified zip code input field is still displayed, form validation failed as expected
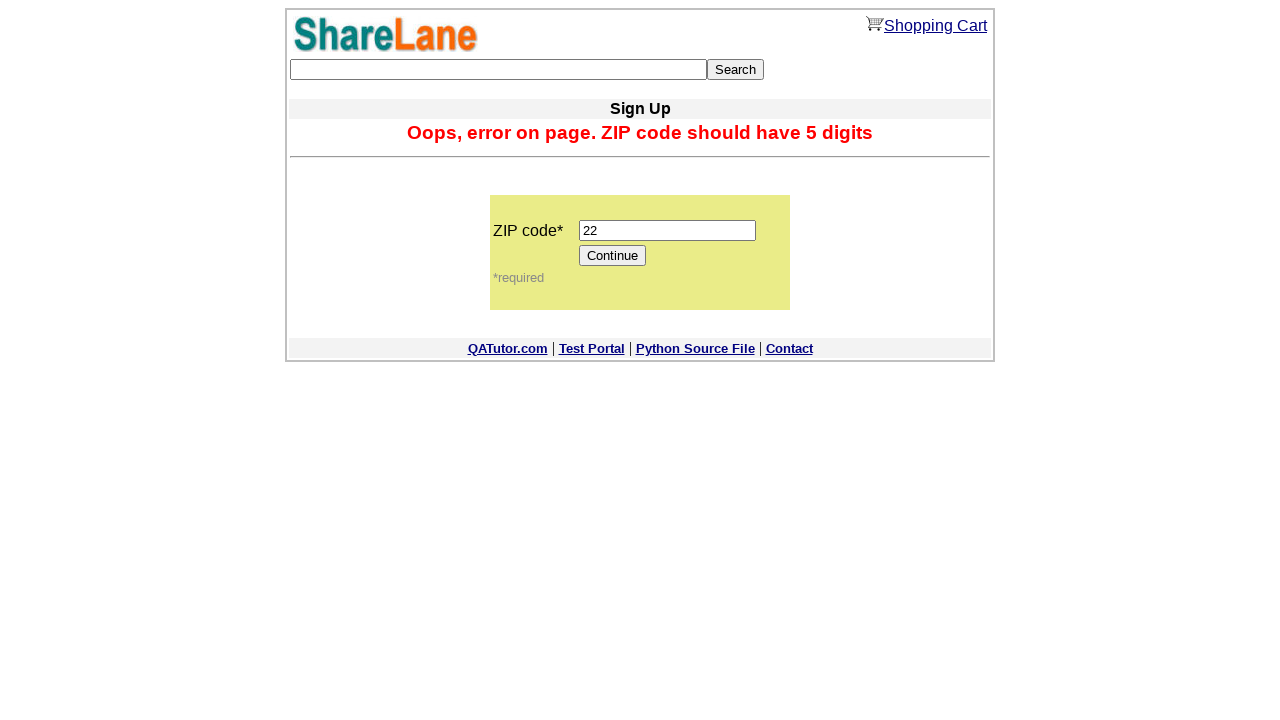

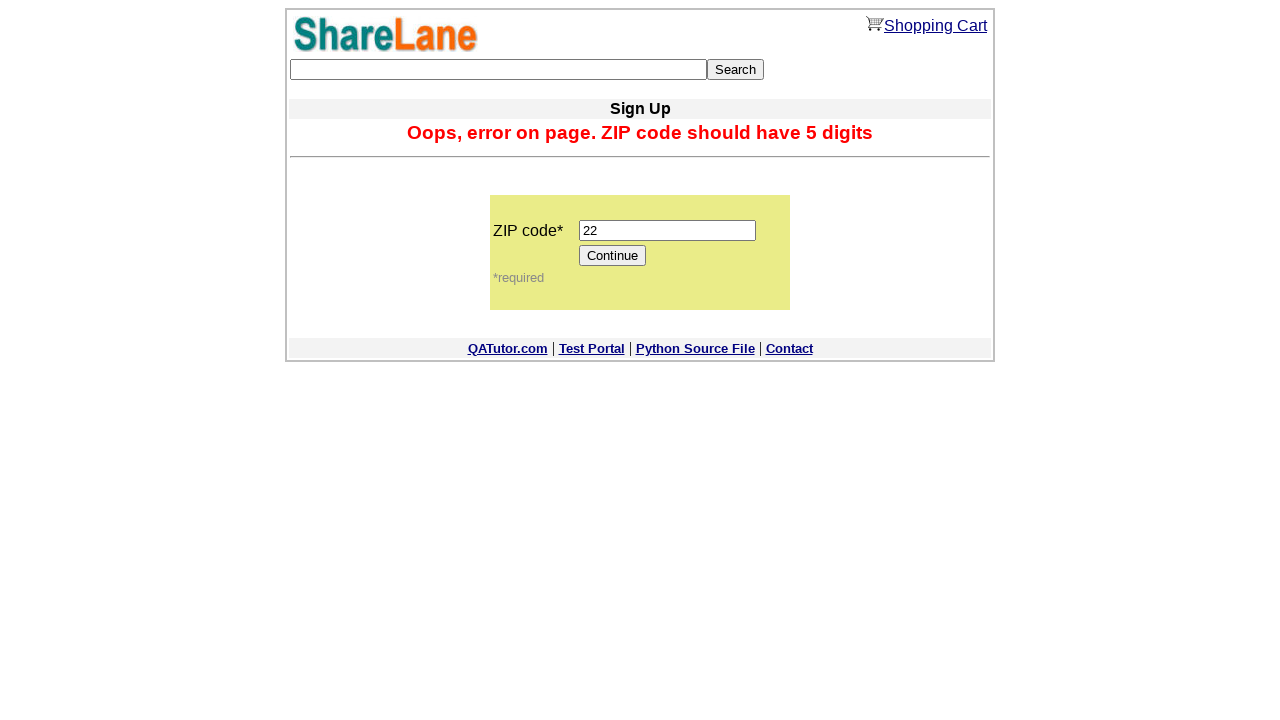